Verifies the Russian frontpage loads successfully and returns valid content

Starting URL: https://heroesoftime.online/FRONTPAGE/index_ru.html

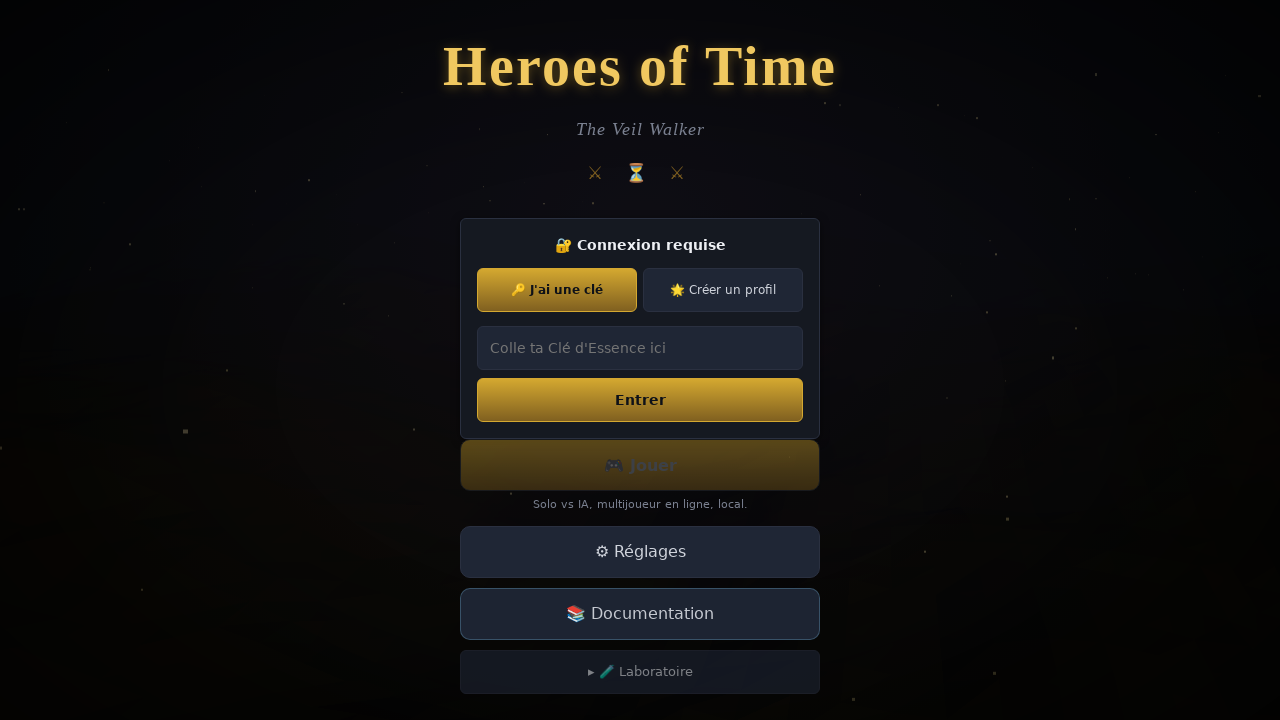

Waited for Russian frontpage to reach domcontentloaded state
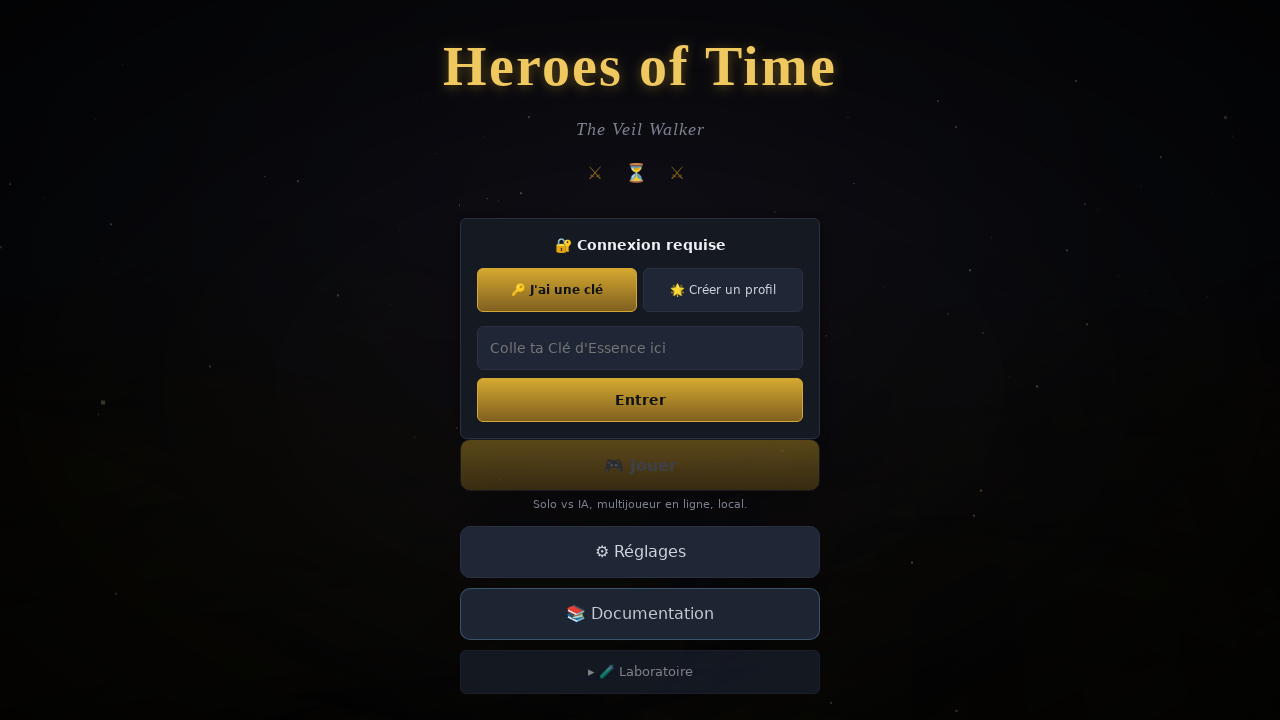

Verified Russian frontpage content length is greater than 200 characters
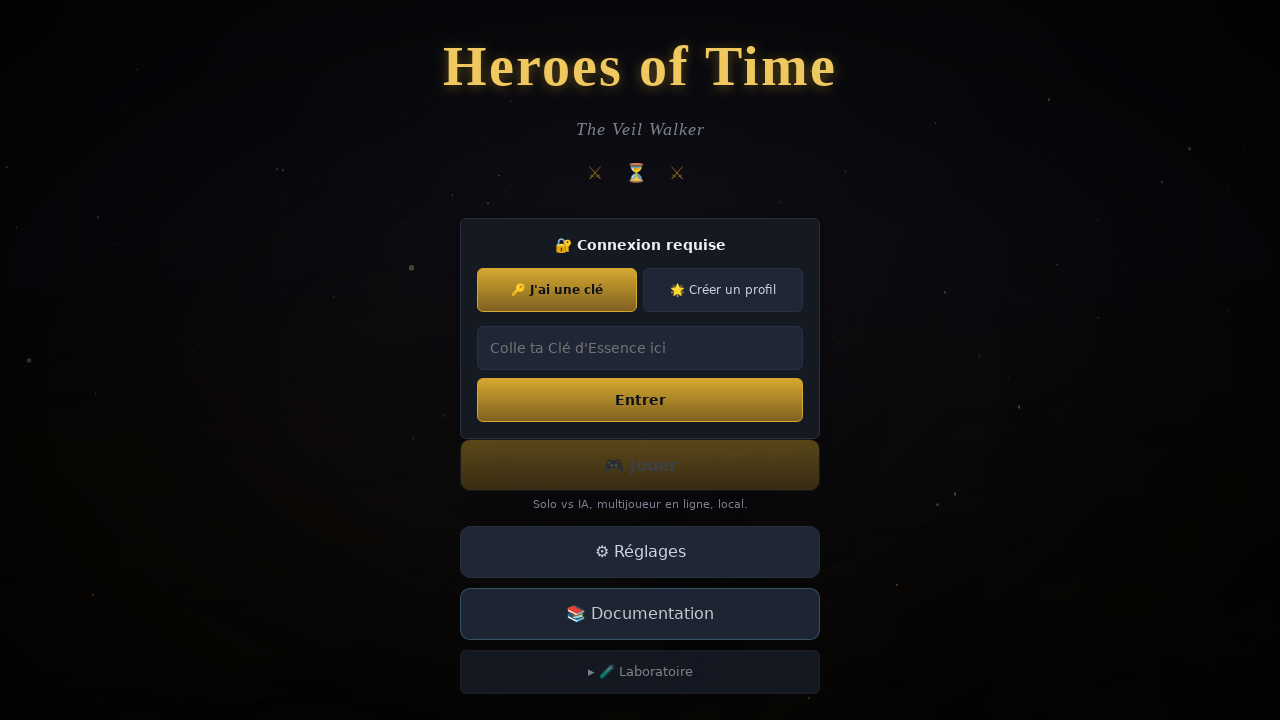

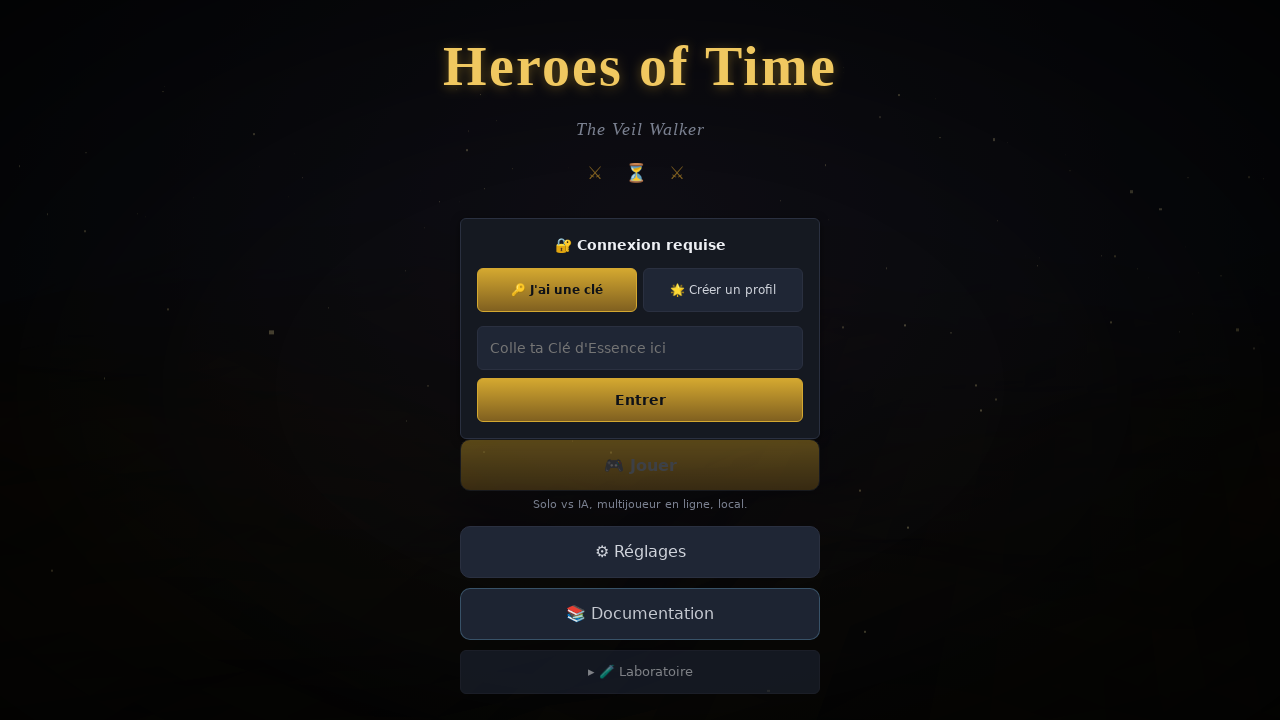